Tests calendar/datepicker functionality by clicking on the datepicker input and selecting a specific date (25th) from the calendar popup

Starting URL: http://seleniumpractise.blogspot.com/2016/08/how-to-handle-calendar-in-selenium.html

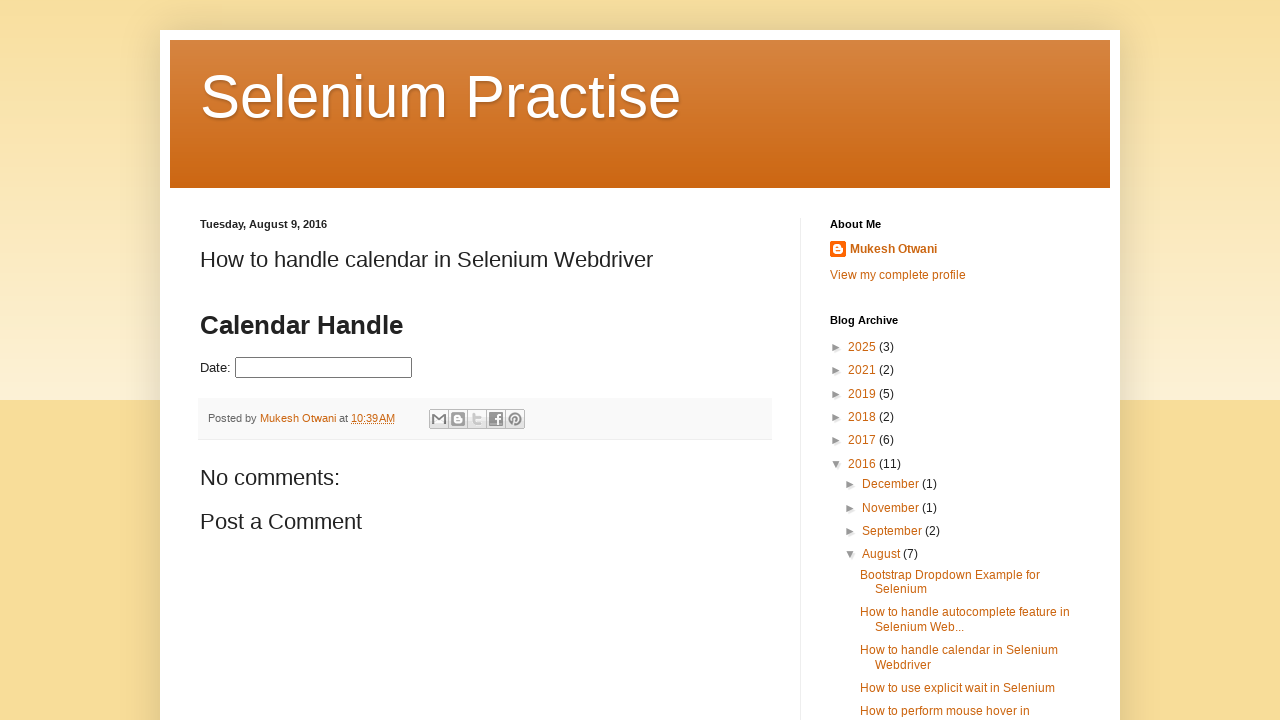

Clicked on datepicker input to open calendar at (324, 368) on #datepicker
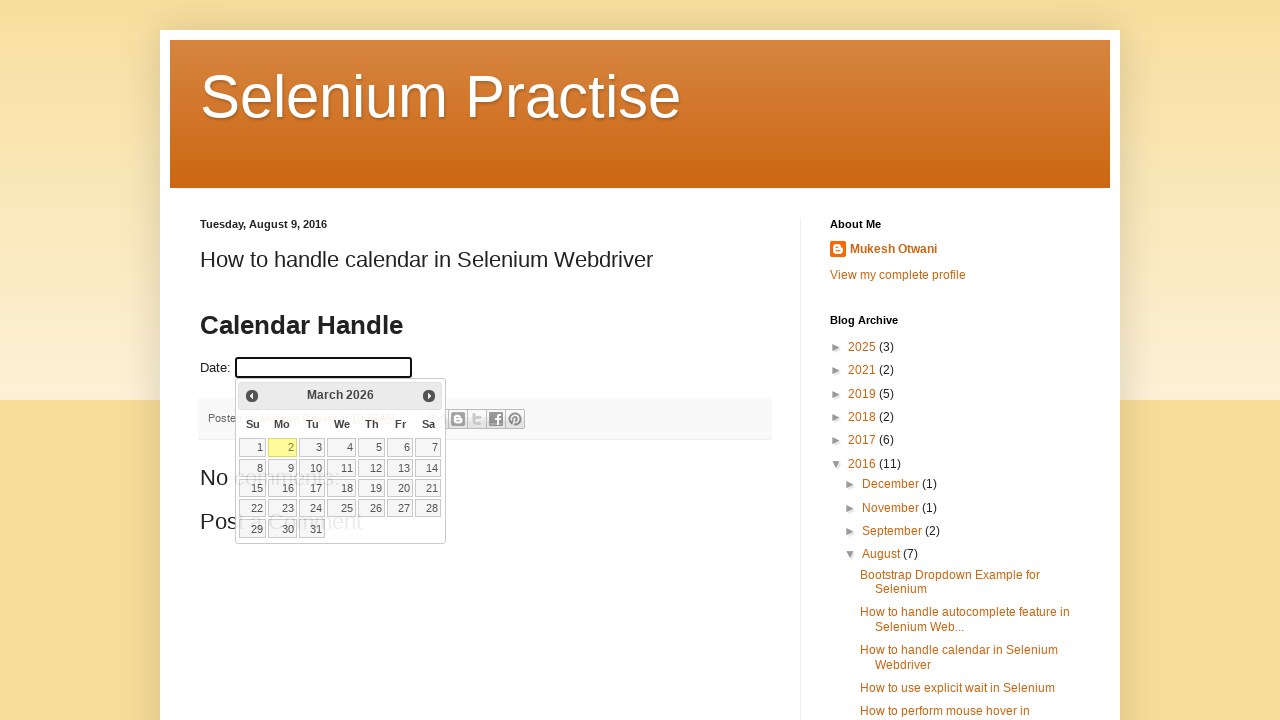

Calendar popup appeared
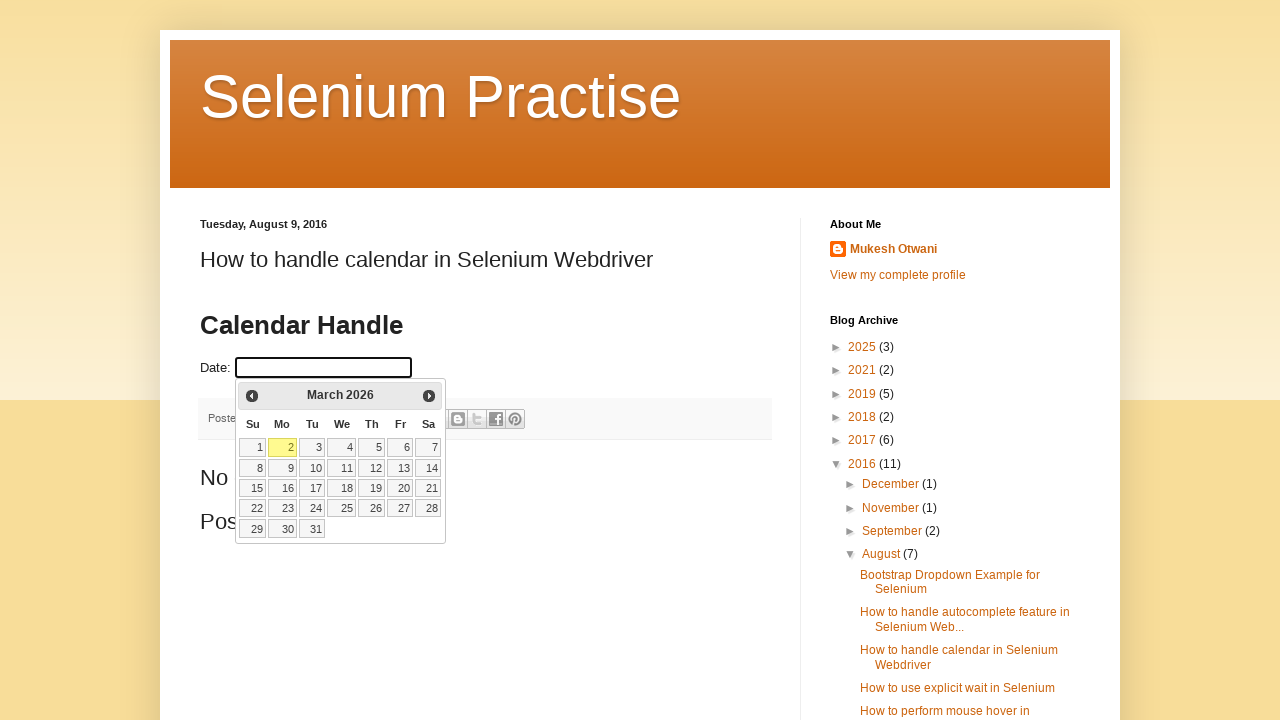

Located all date elements in calendar
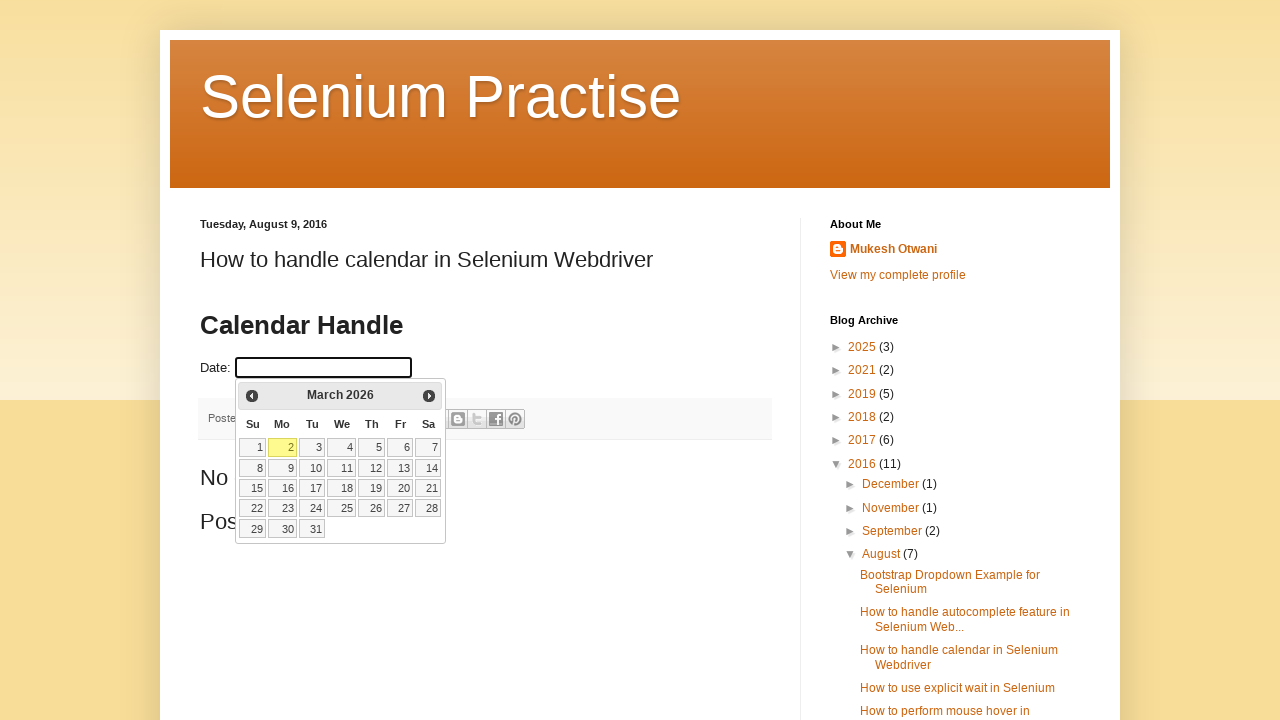

Clicked on date 25 in calendar at (342, 508) on table.ui-datepicker-calendar a >> nth=24
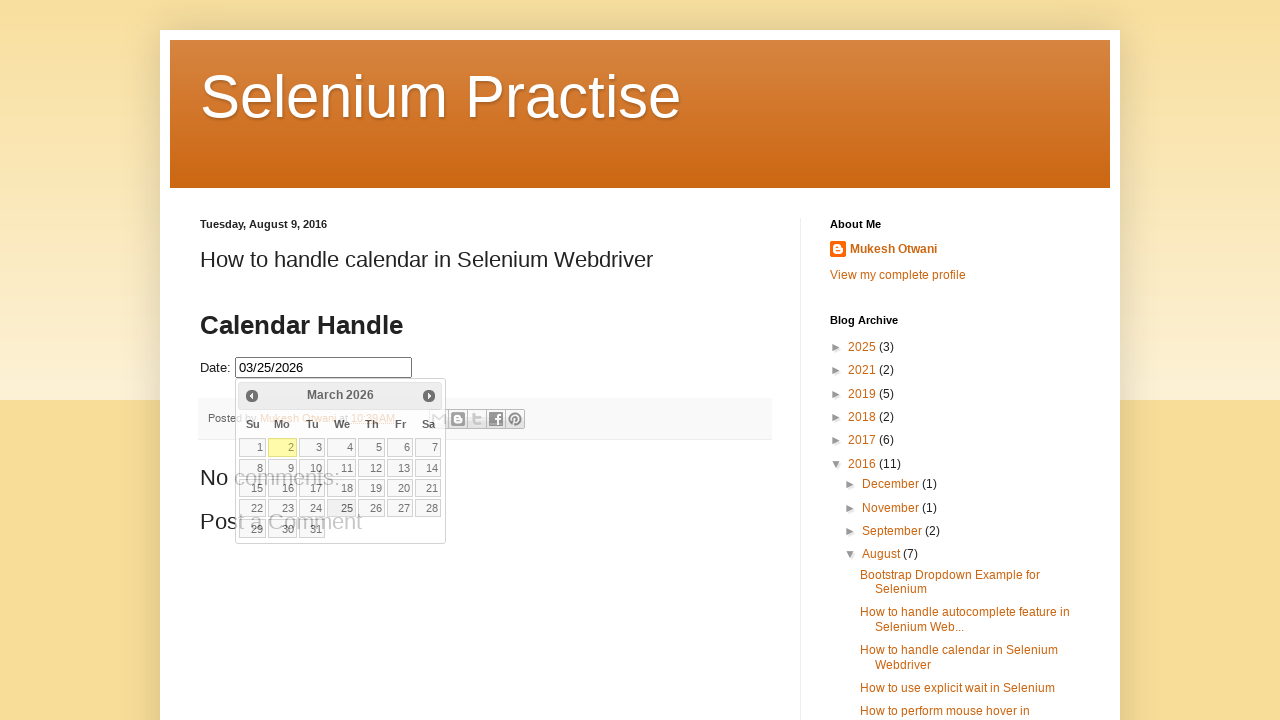

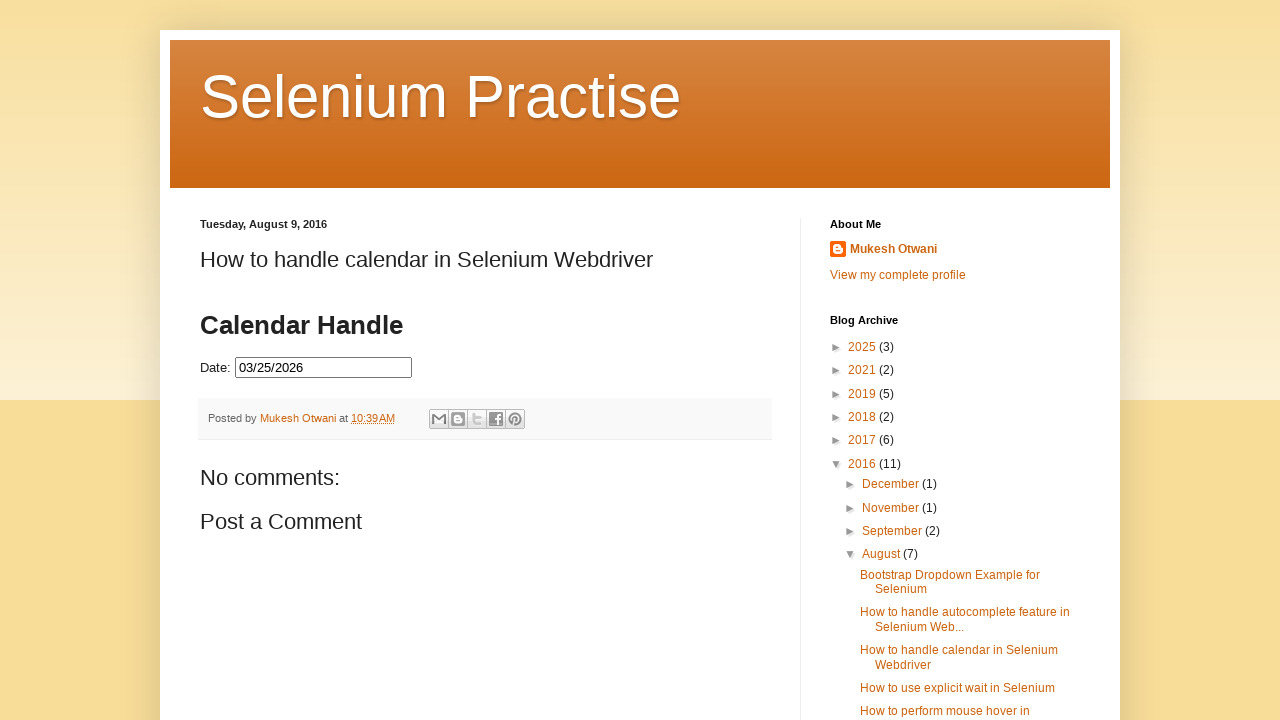